Navigates to a test automation practice blog and verifies that a book price table is present and accessible

Starting URL: https://testautomationpractice.blogspot.com/

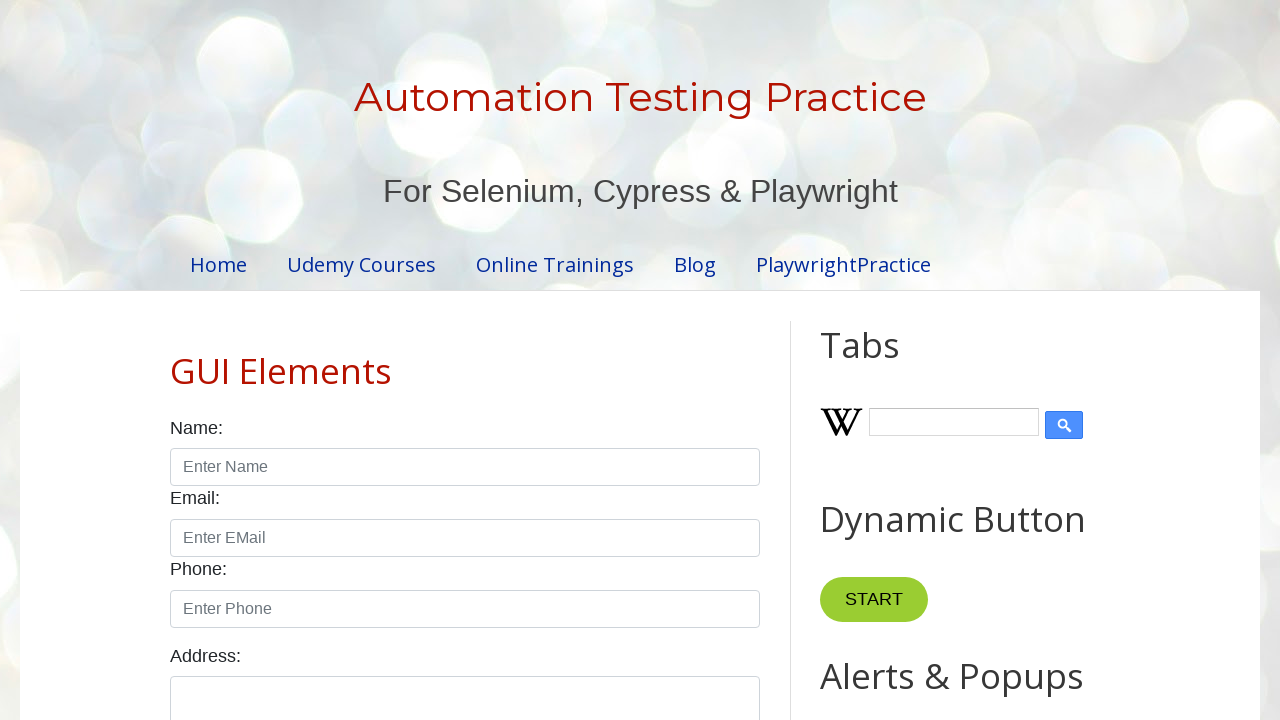

Navigated to test automation practice blog
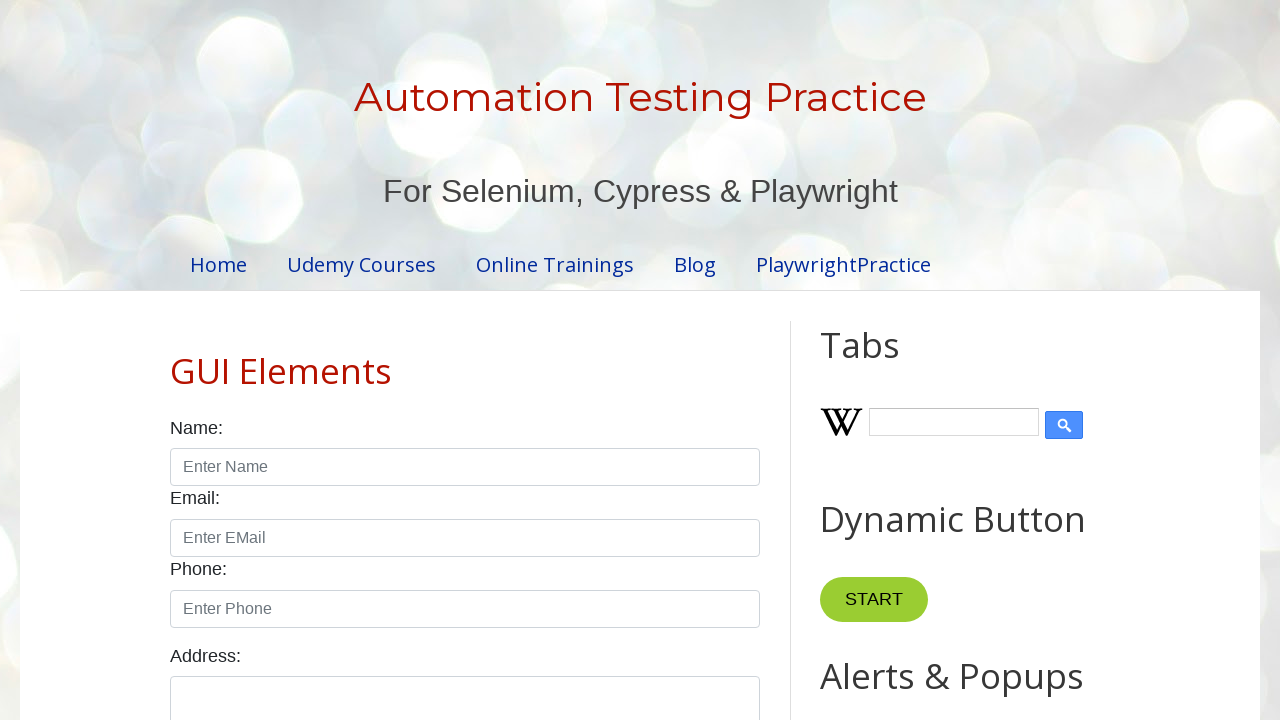

Book price table (BookTable) is present and loaded
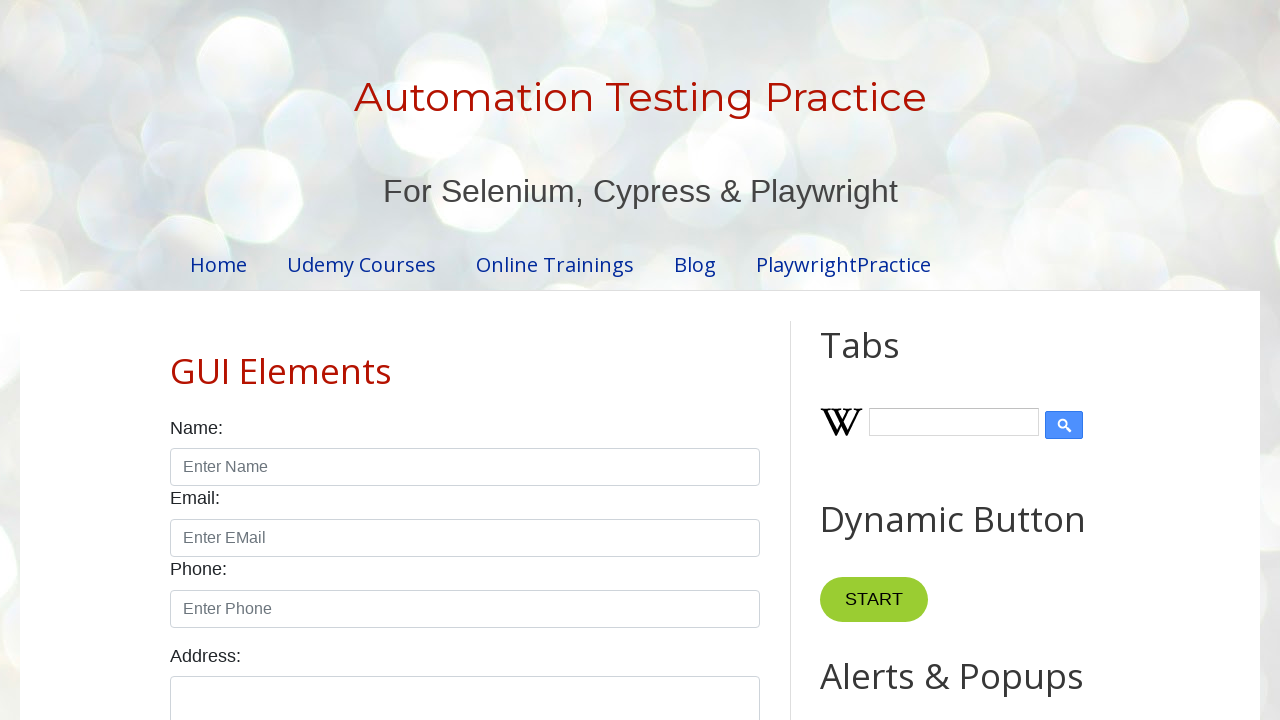

Located all price column cells in the book table
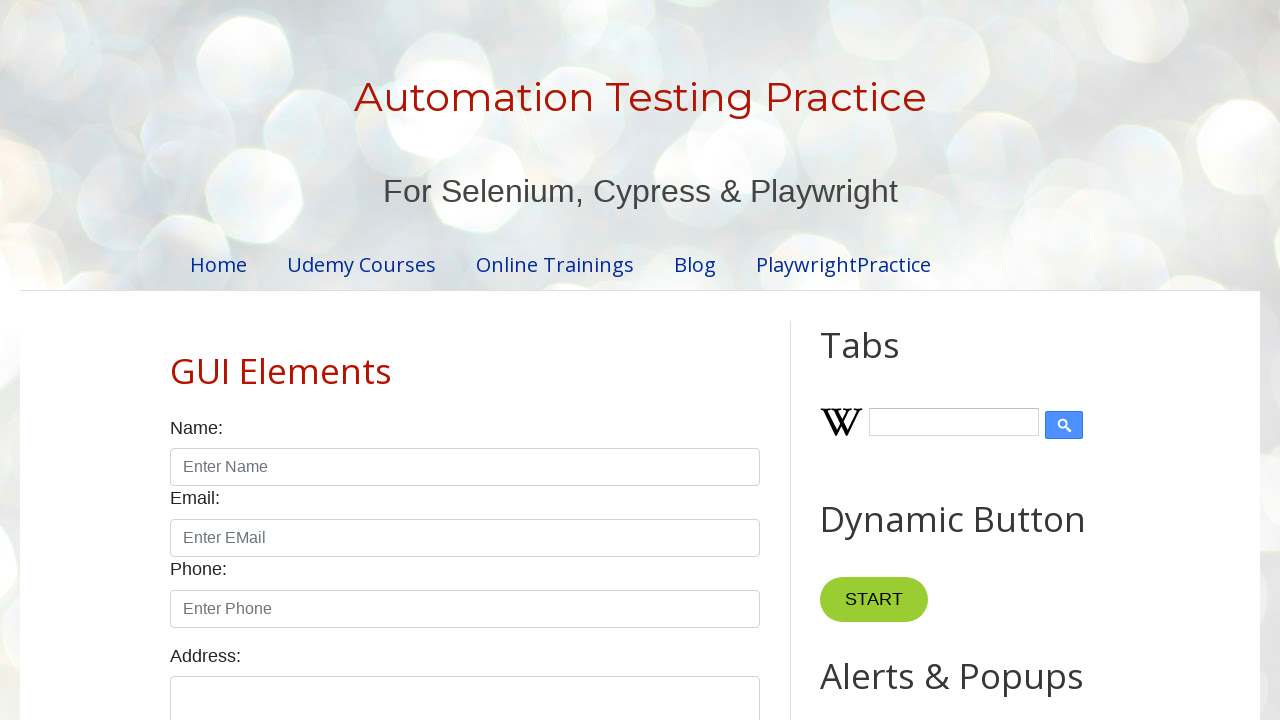

Scrolled price cell into view to verify accessibility
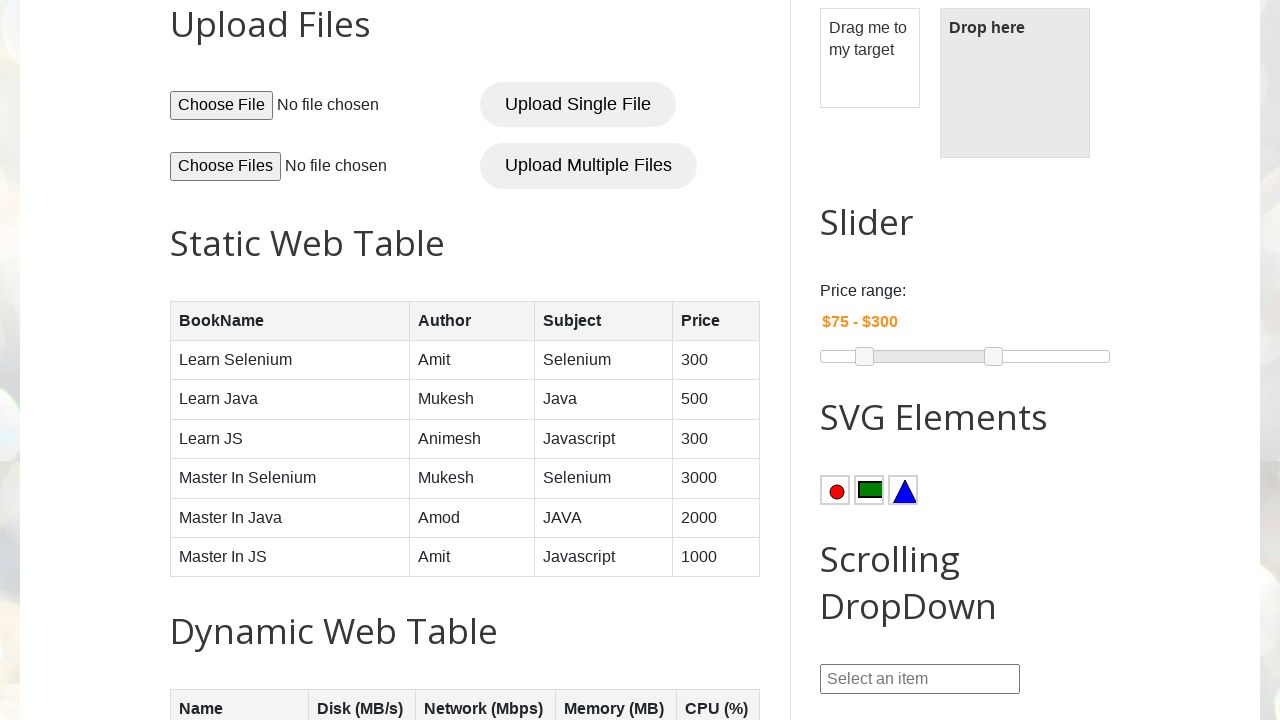

Scrolled price cell into view to verify accessibility
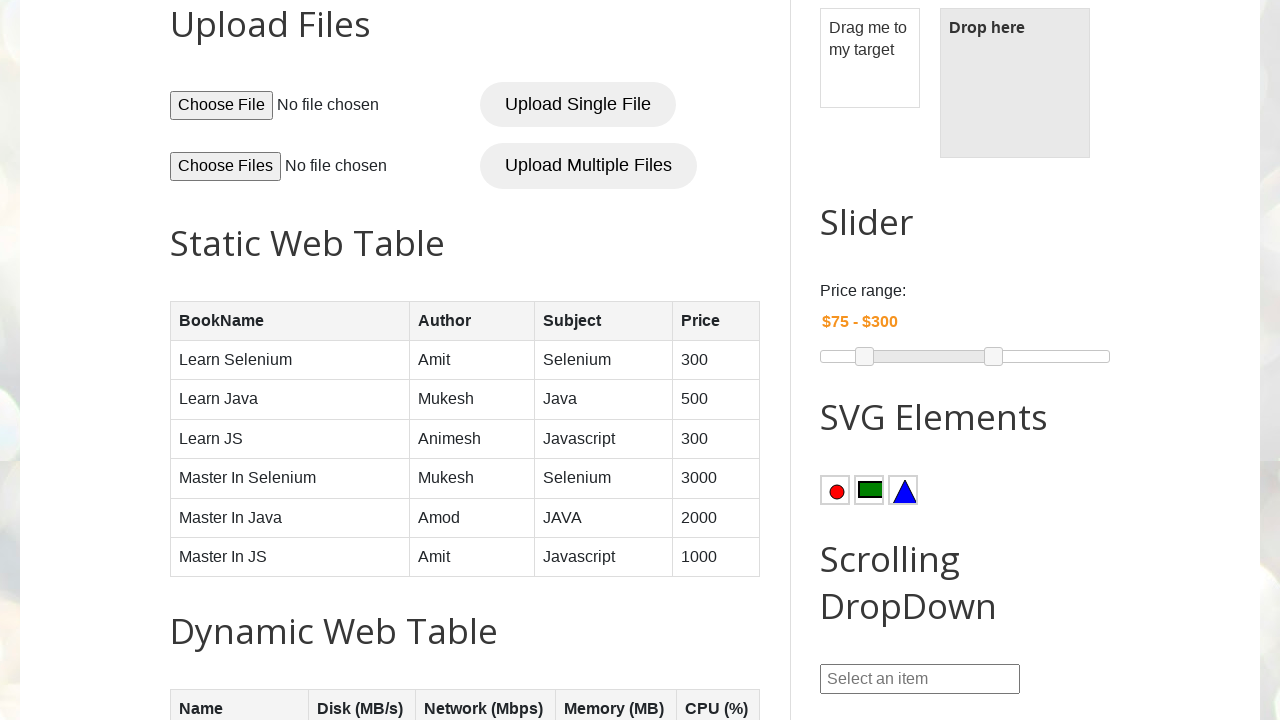

Scrolled price cell into view to verify accessibility
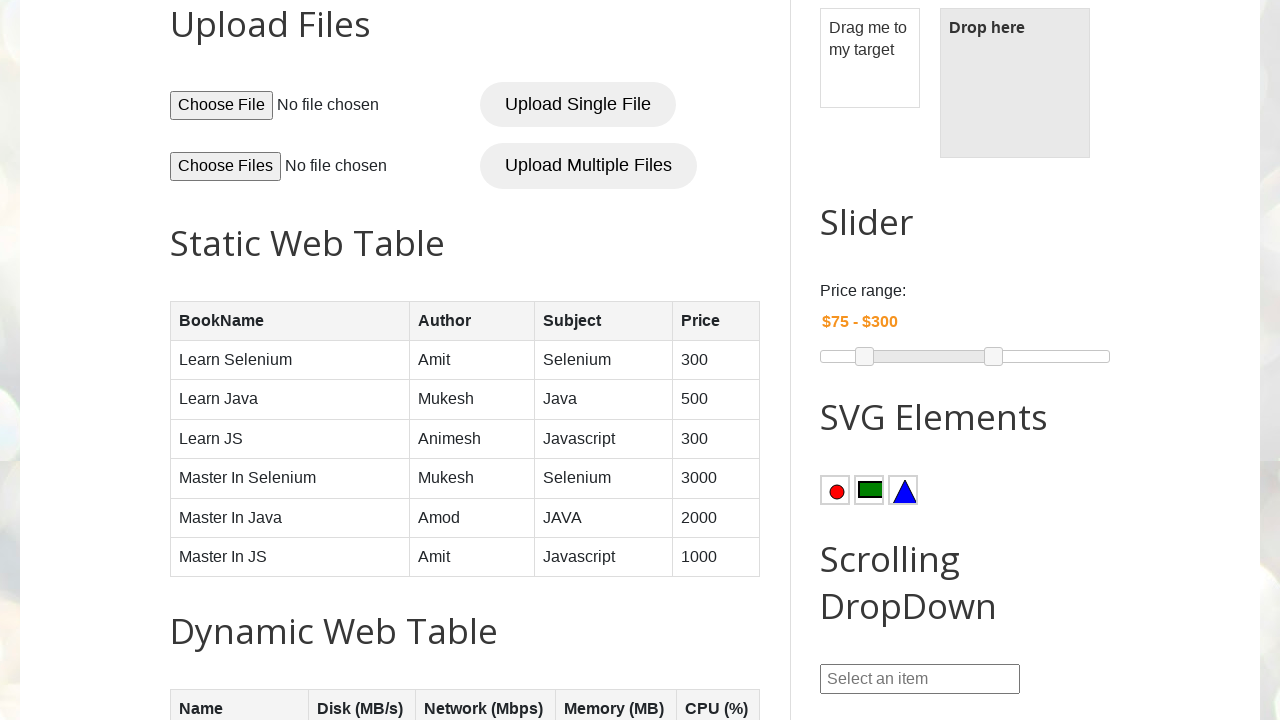

Scrolled price cell into view to verify accessibility
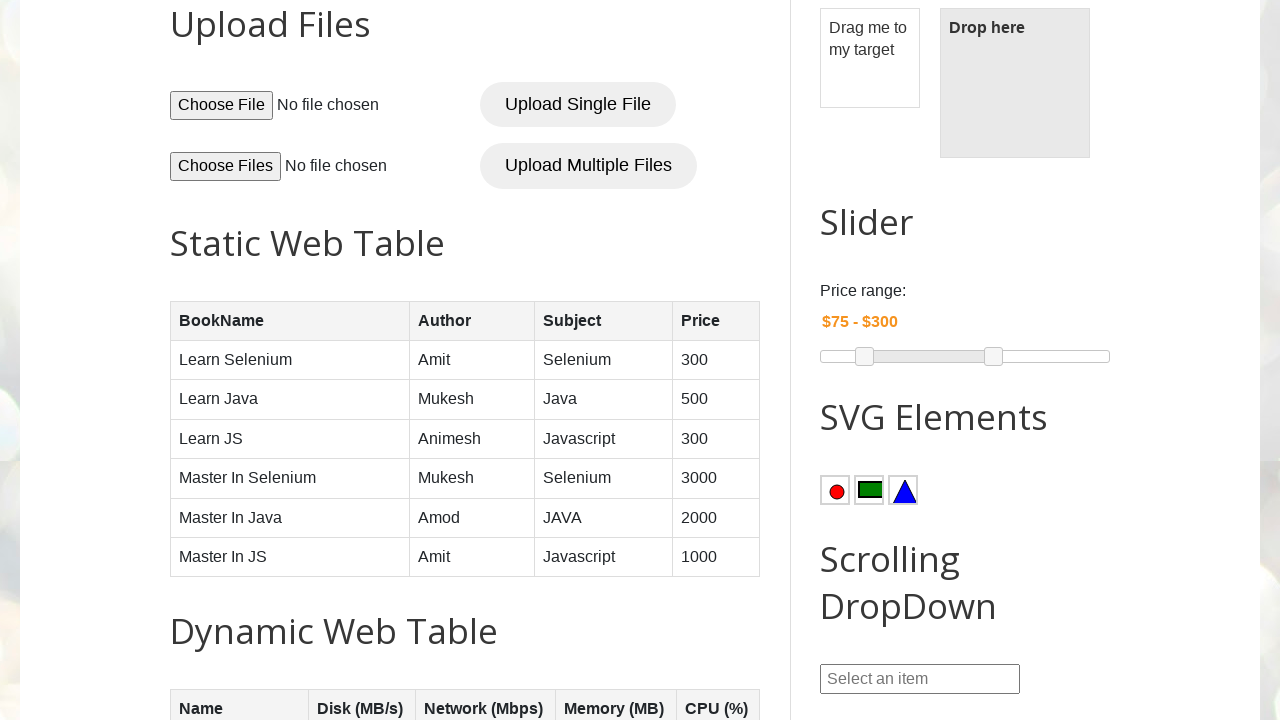

Scrolled price cell into view to verify accessibility
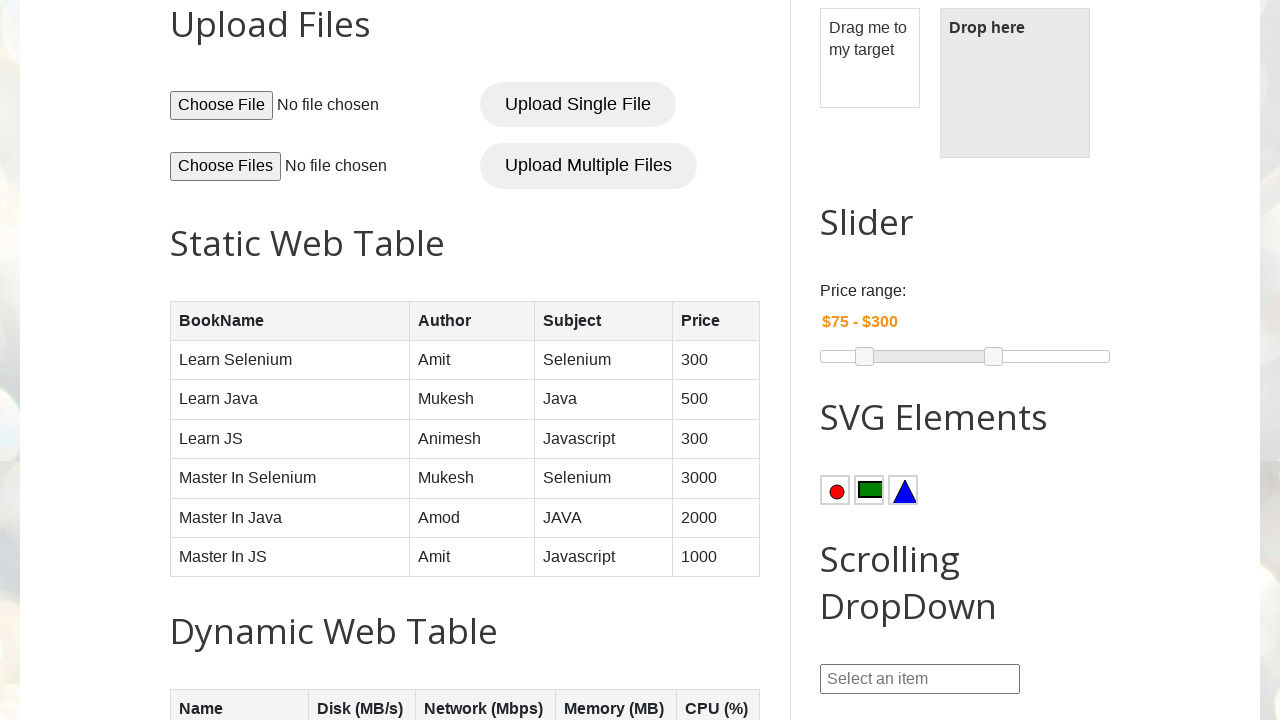

Scrolled price cell into view to verify accessibility
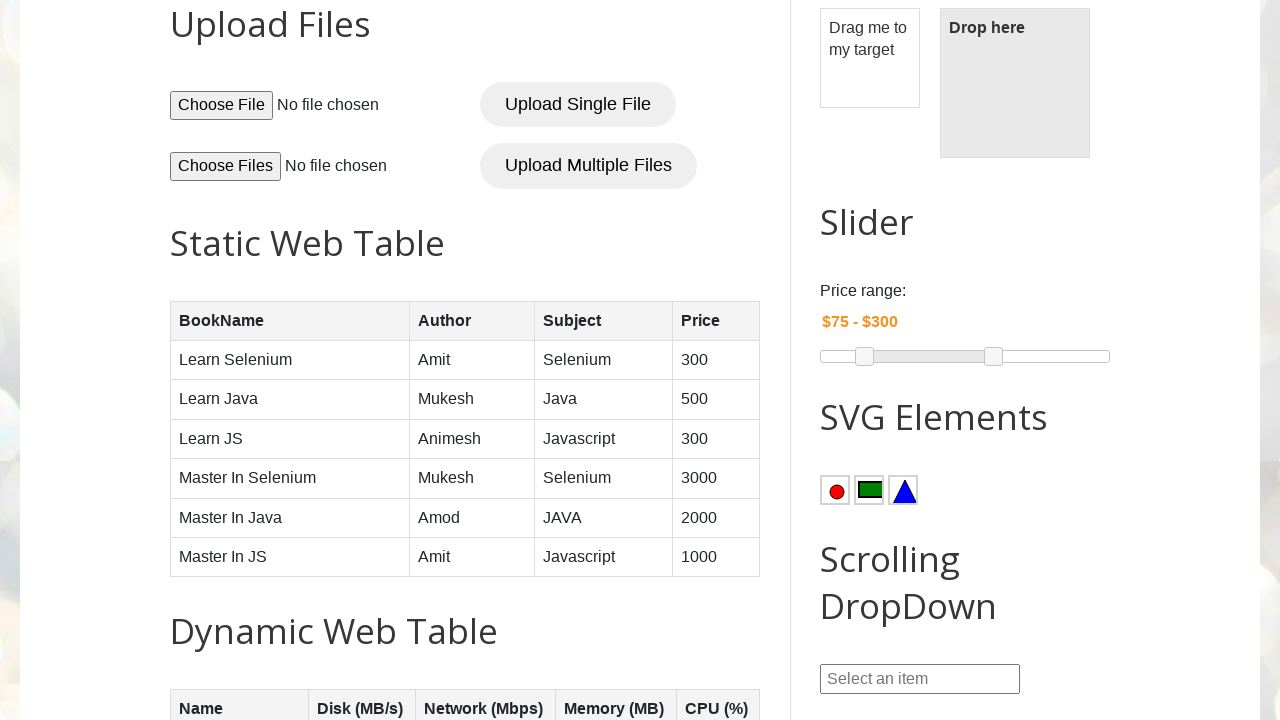

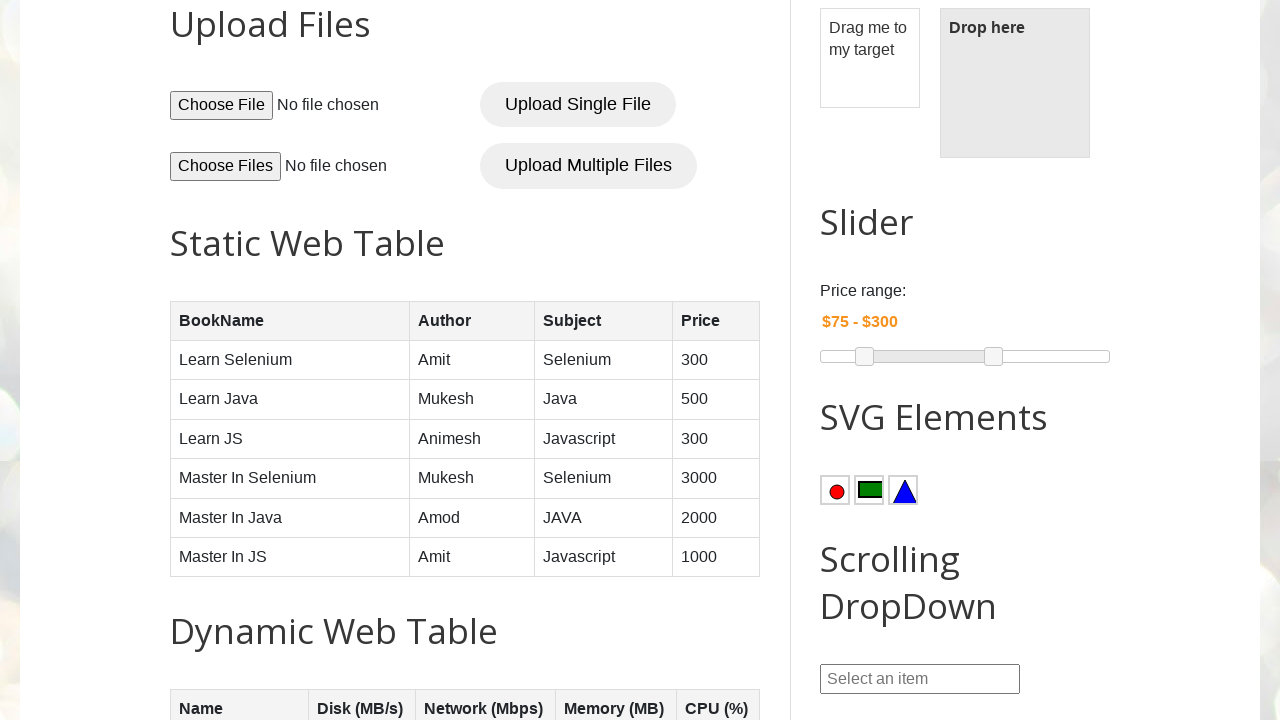